Navigates to a practice automation page, scrolls to a web table, and retrieves information about the table structure including column count, row count, and content of the second data row

Starting URL: https://rahulshettyacademy.com/AutomationPractice/

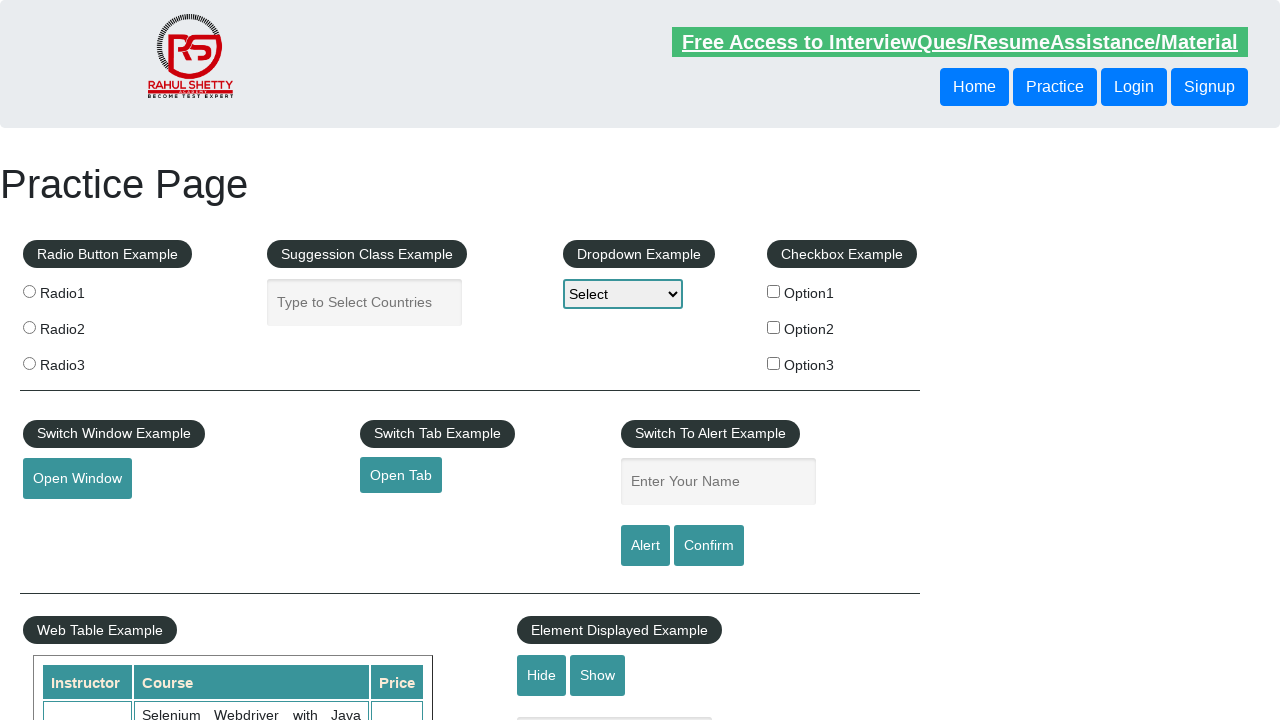

Scrolled down 500px to make the web table visible
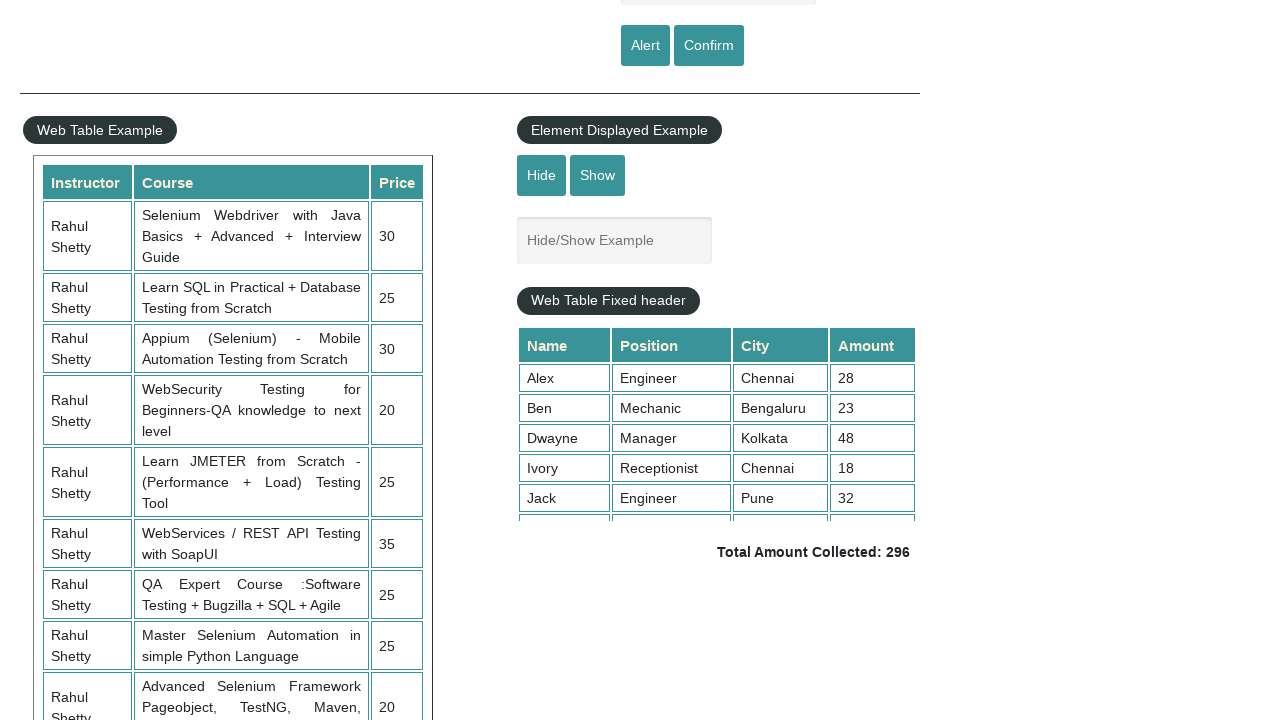

Web table with name 'courses' is now present
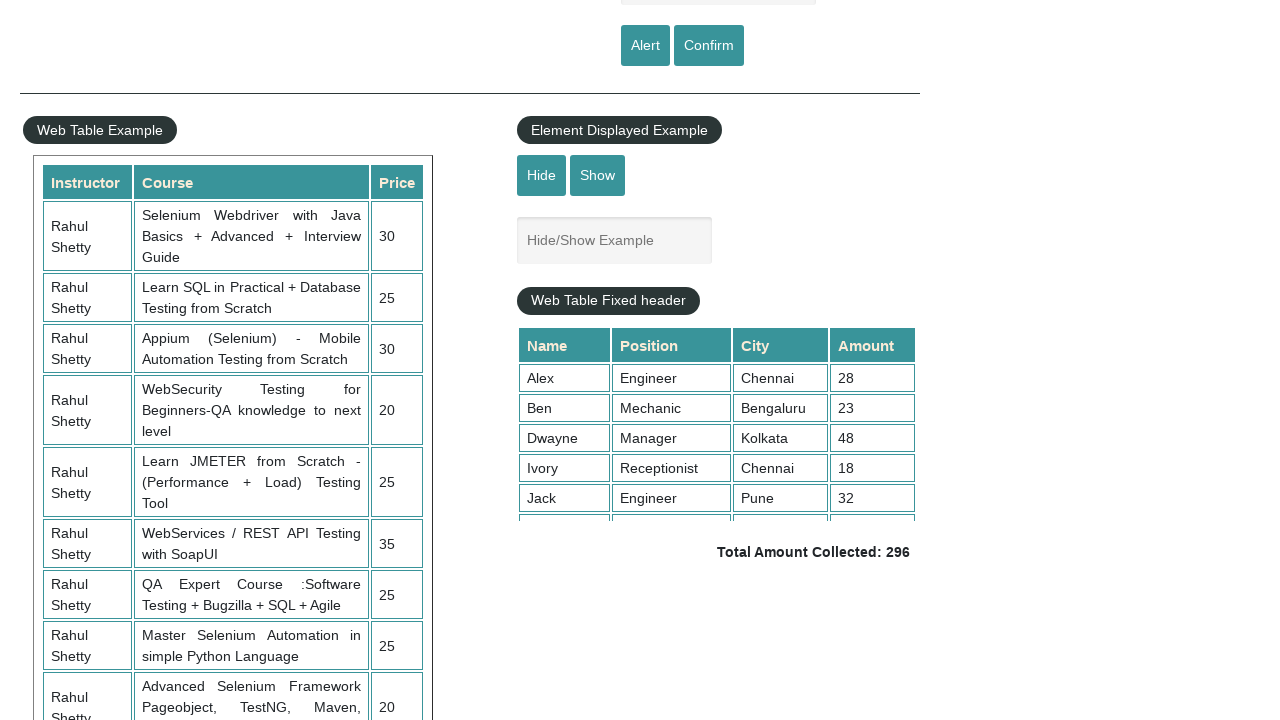

Retrieved column count: 3 columns found in table header
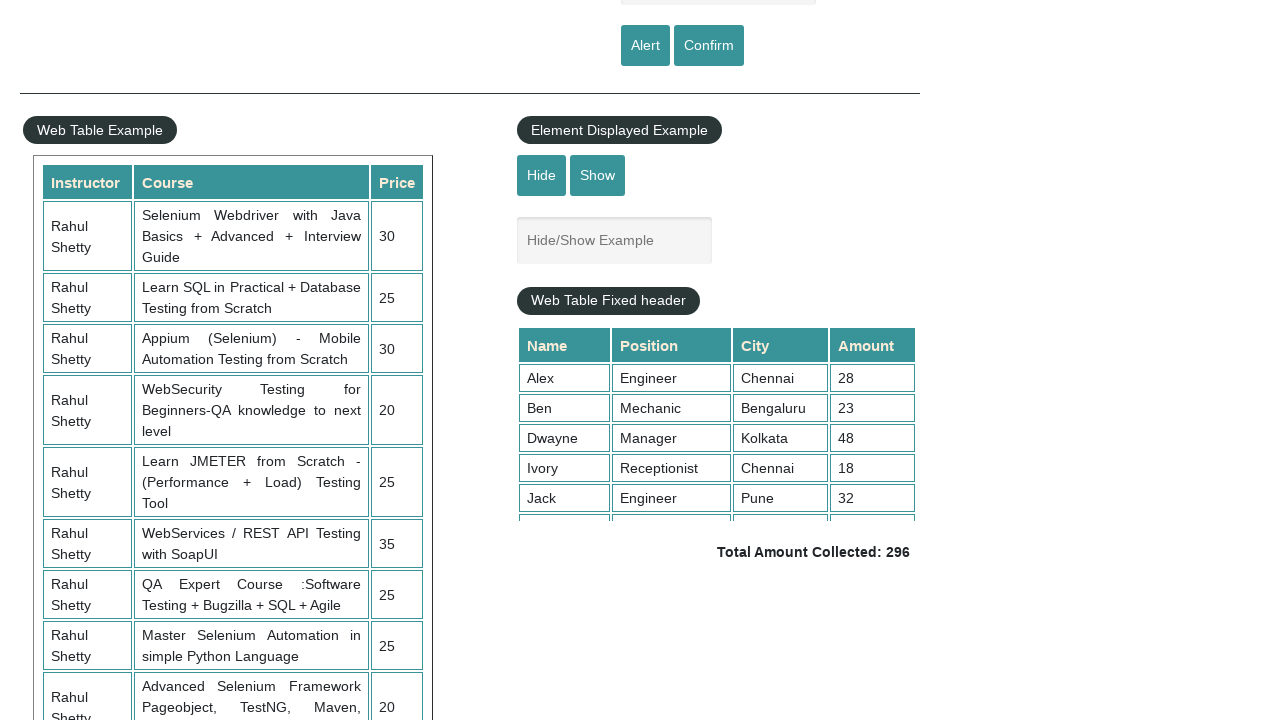

Retrieved row count: 11 rows found in table (including header)
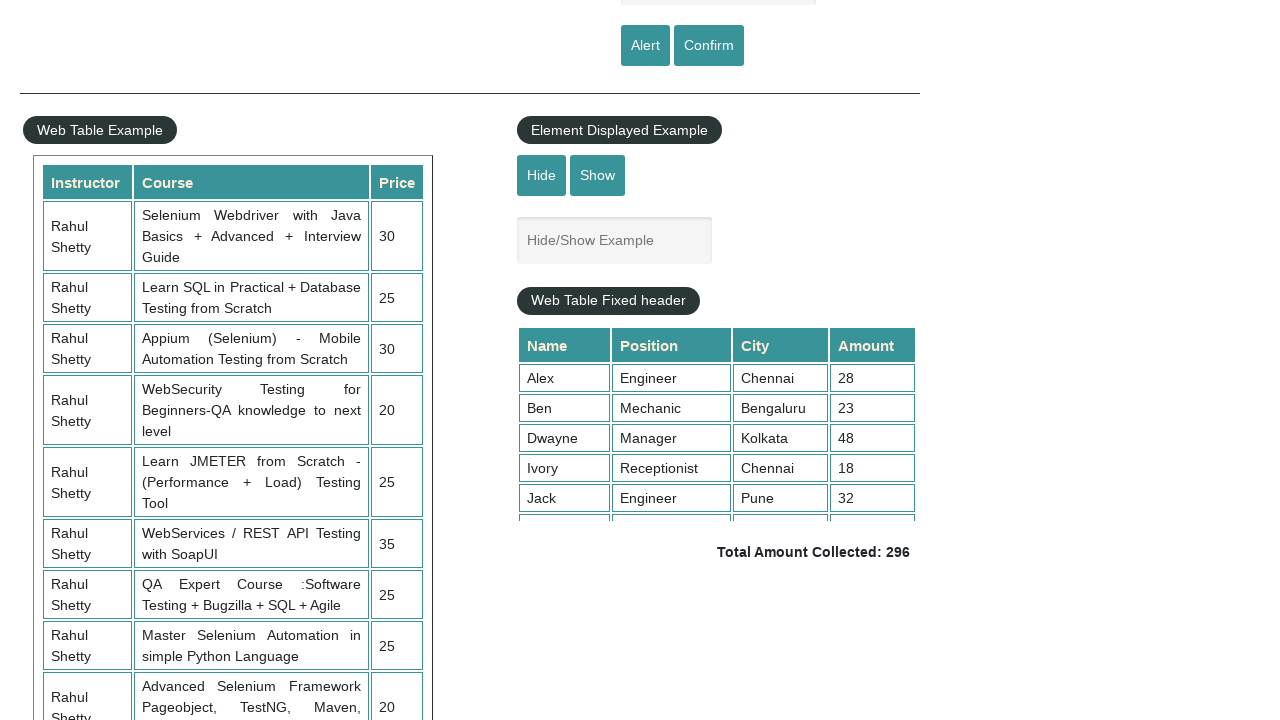

Retrieved text content from the second data row of the table
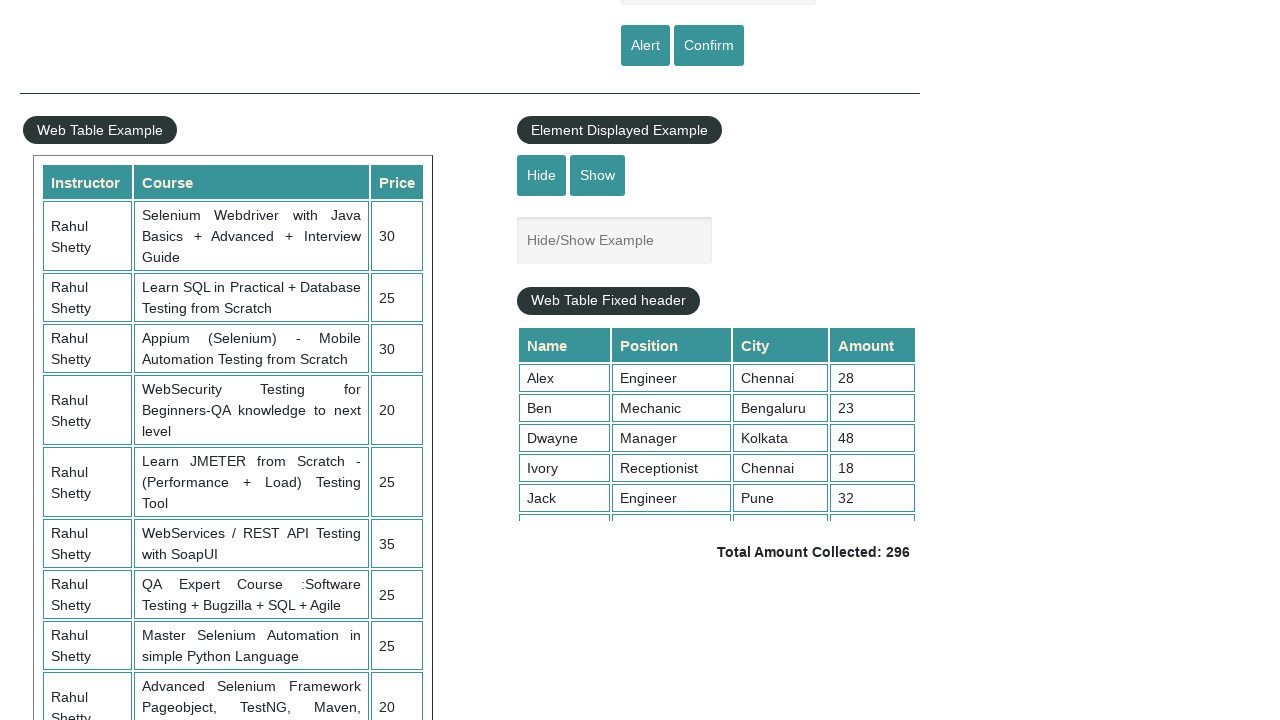

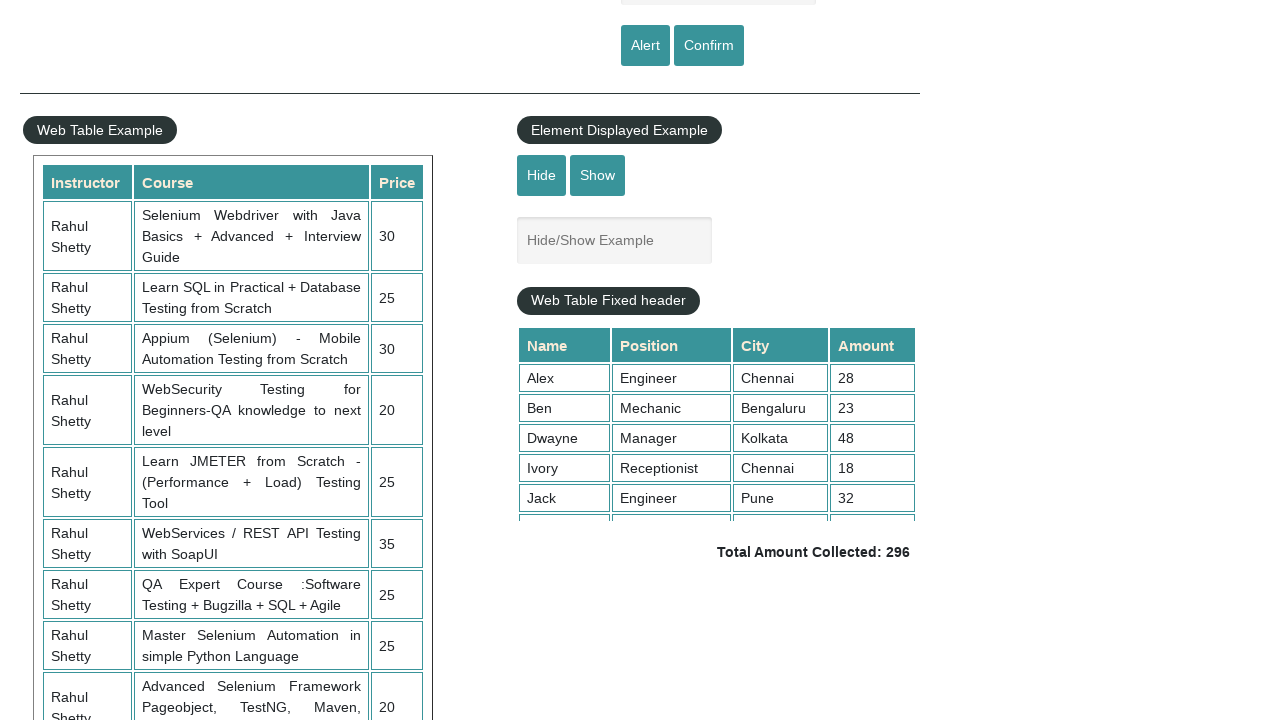